Tests various link functionalities including navigation, broken link detection, duplicate links, and counting links on a page

Starting URL: https://www.leafground.com/link.xhtml

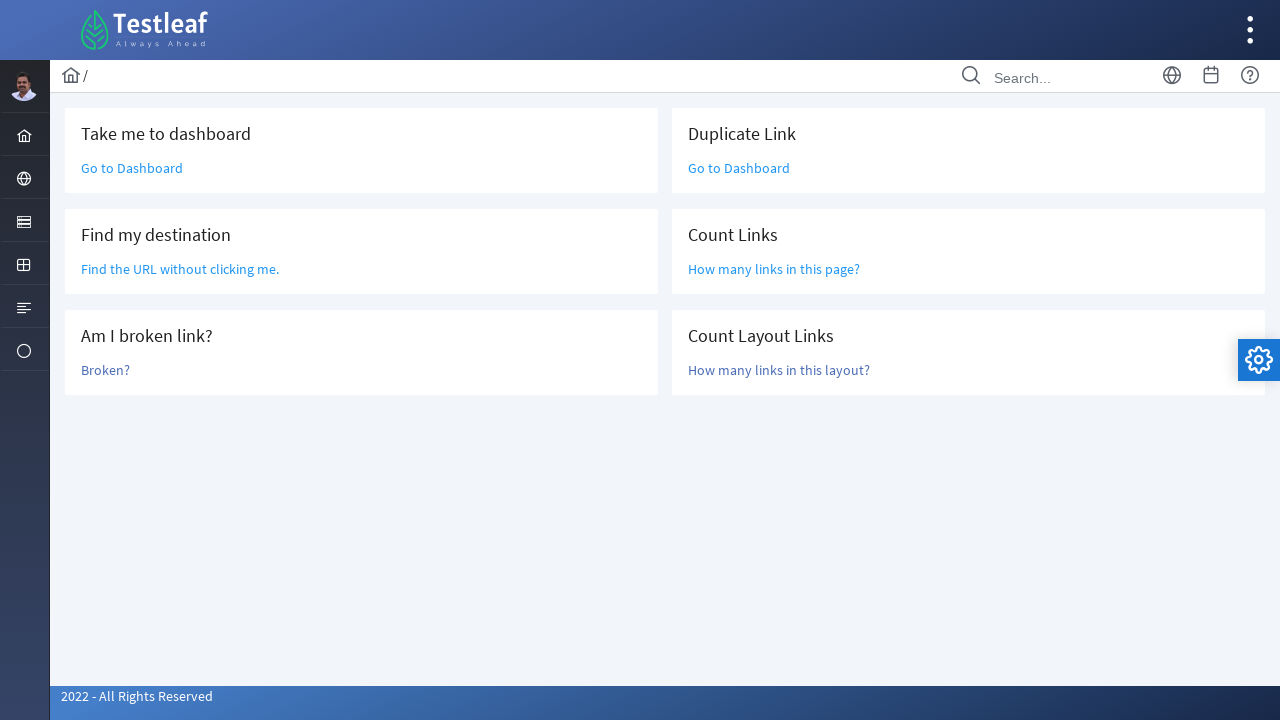

Clicked first 'Go to Dashboard' link at (132, 168) on (//a[text()='Go to Dashboard'])[1]
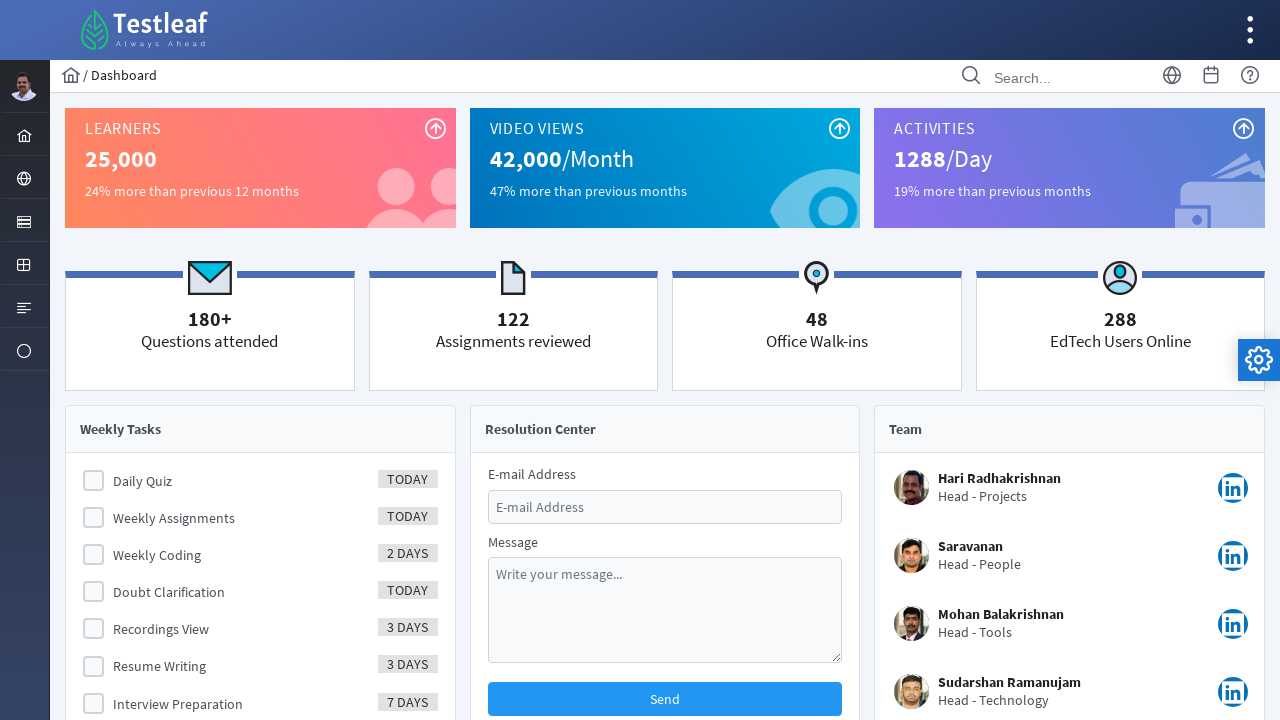

Dashboard page loaded
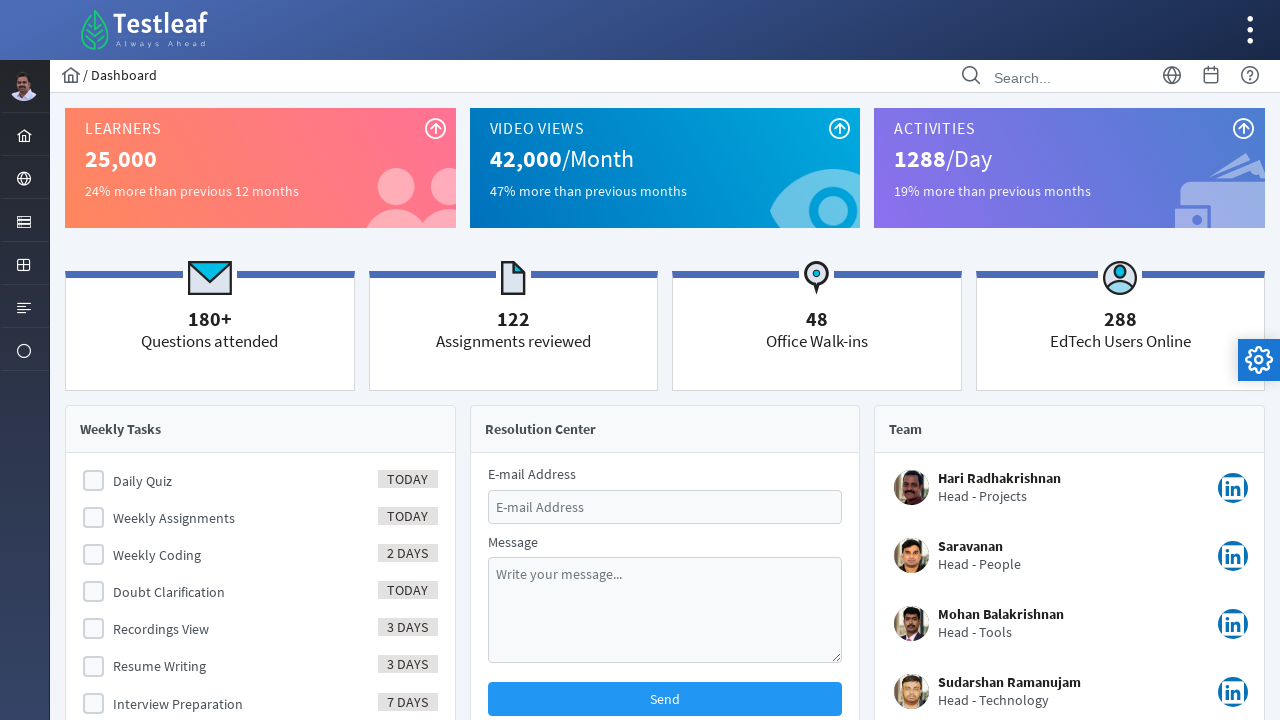

Verified 'Dashboard' in page title
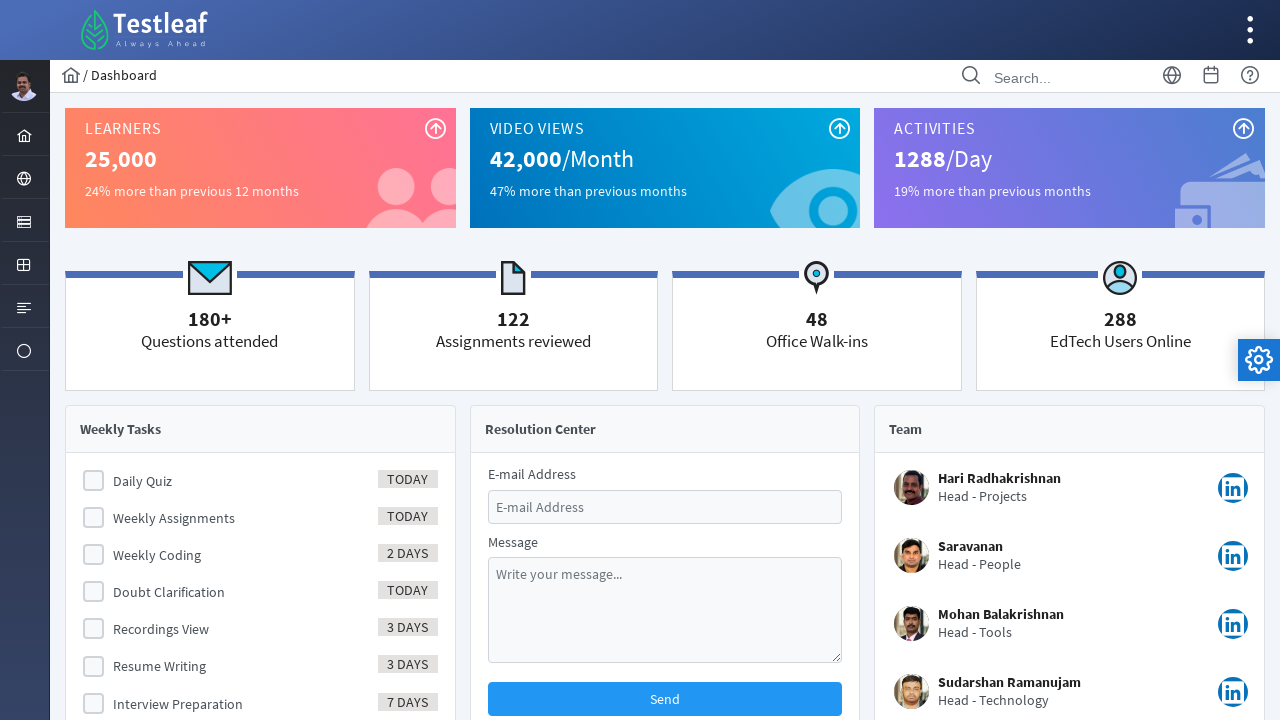

Navigated back to link test page
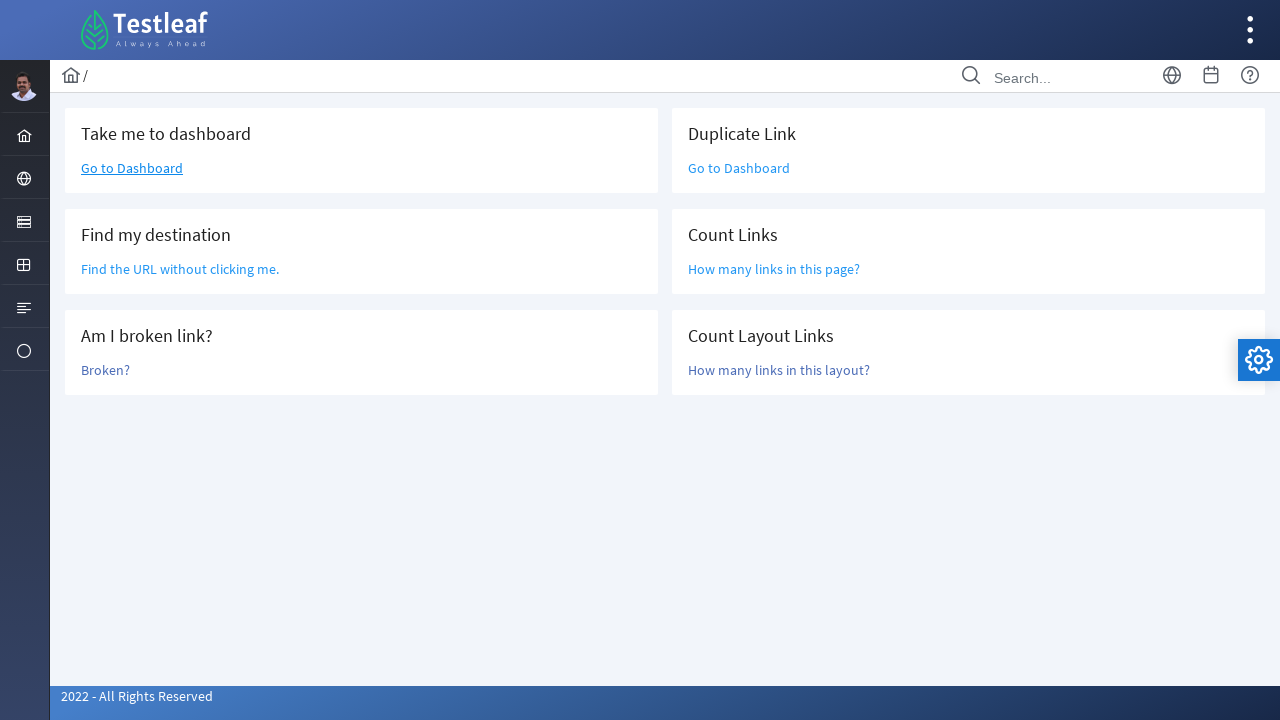

Located 'Find the URL without clicking me' link element
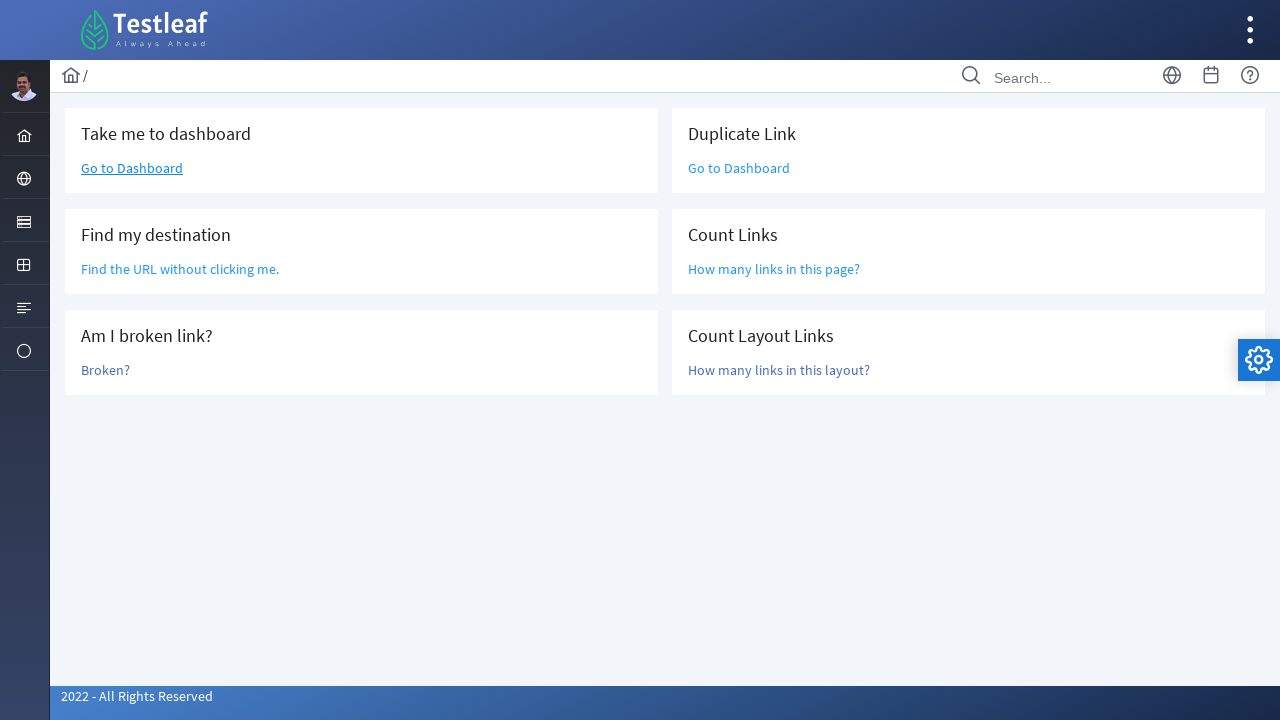

Retrieved href attribute value: /grid.xhtml
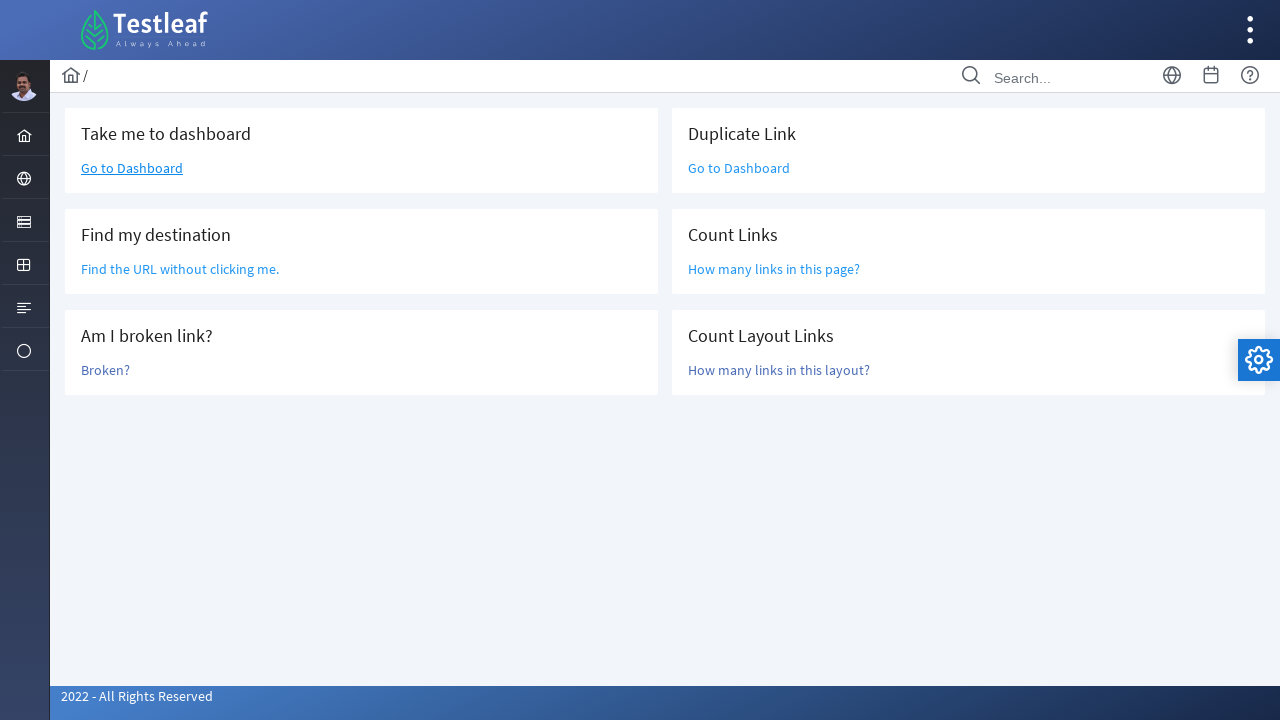

Clicked 'Broken?' link to test for broken link at (106, 370) on xpath=//a[text()='Broken?']
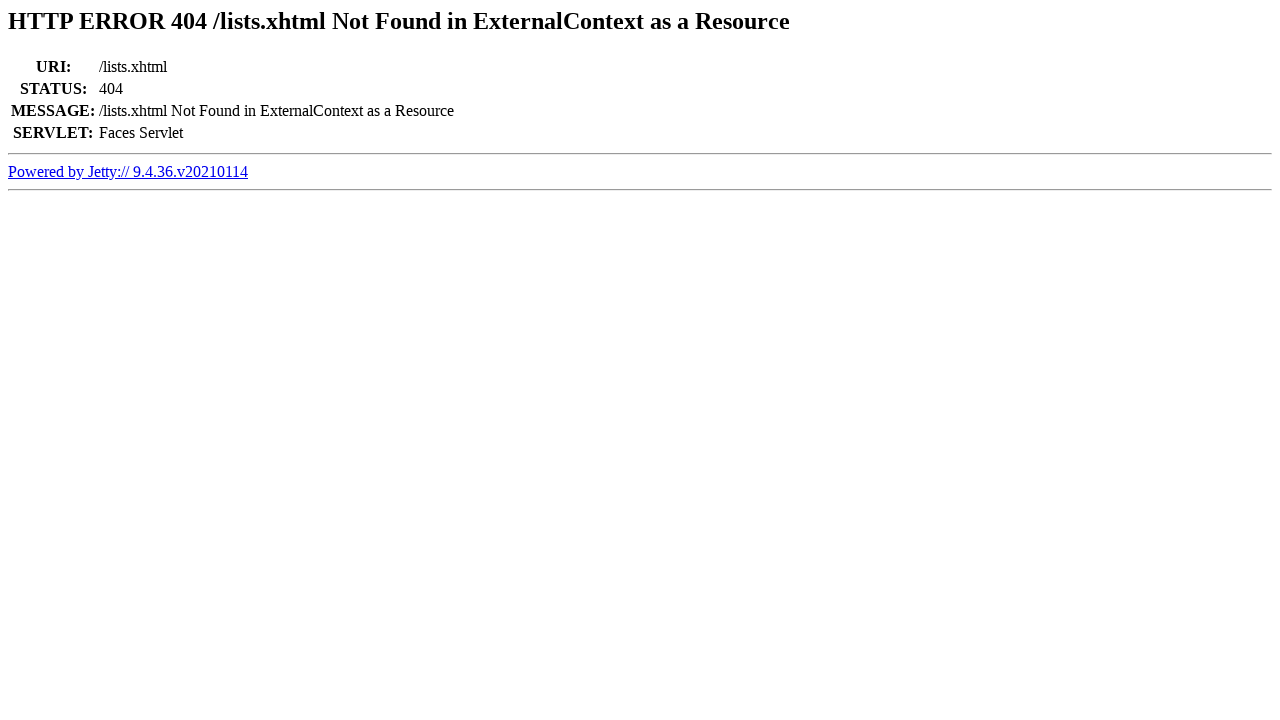

Page loaded after clicking broken link
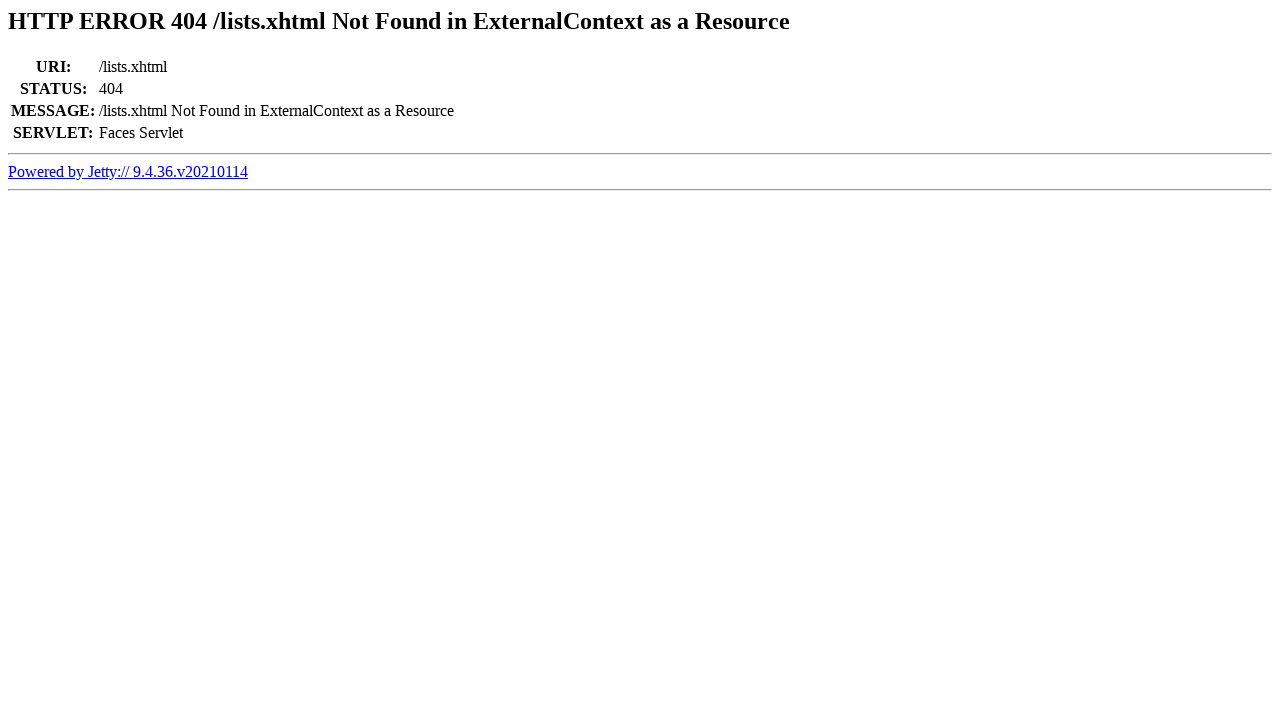

Checked page title for 404 status: True
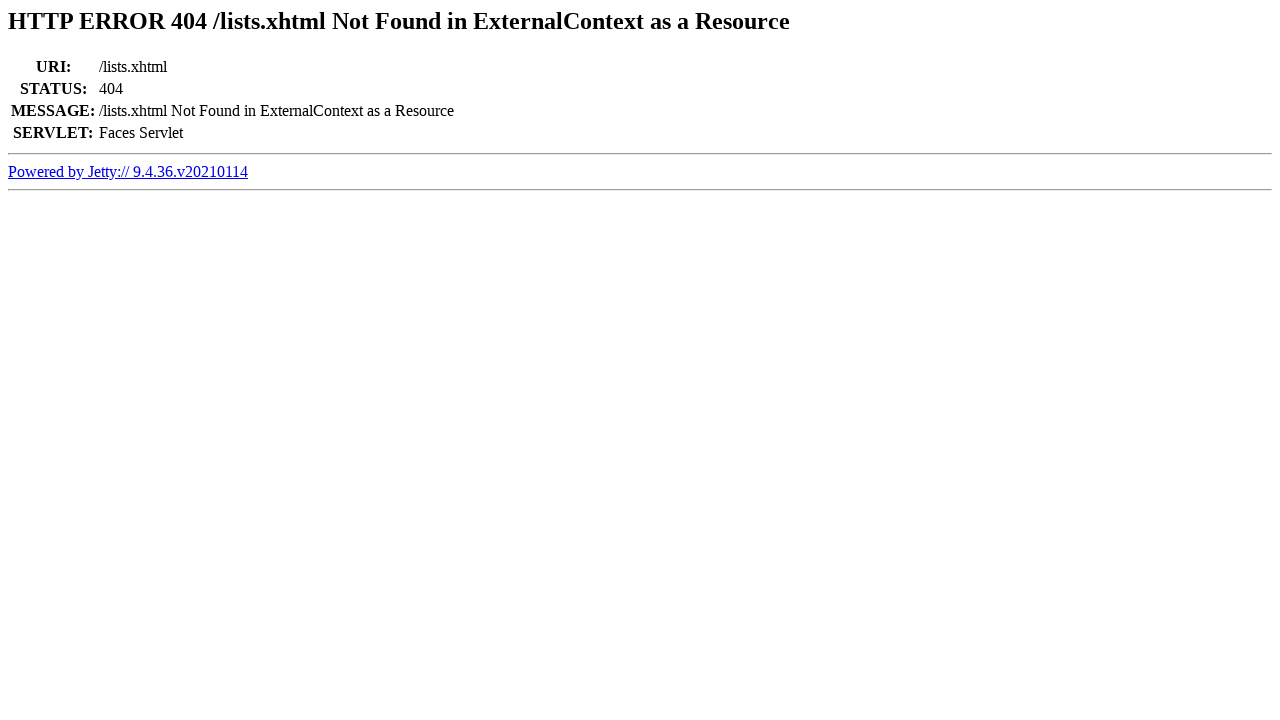

Navigated back from broken link page
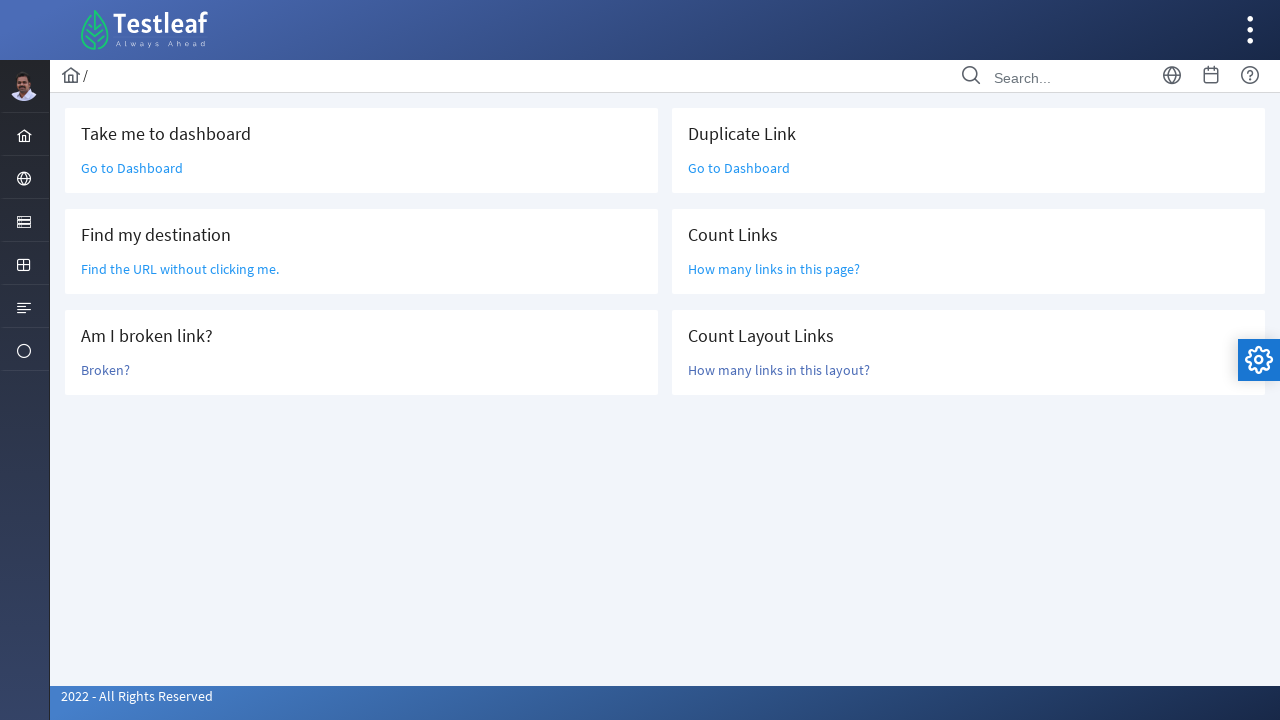

Clicked second 'Go to Dashboard' link (duplicate link test) at (739, 168) on (//a[text()='Go to Dashboard'])[2]
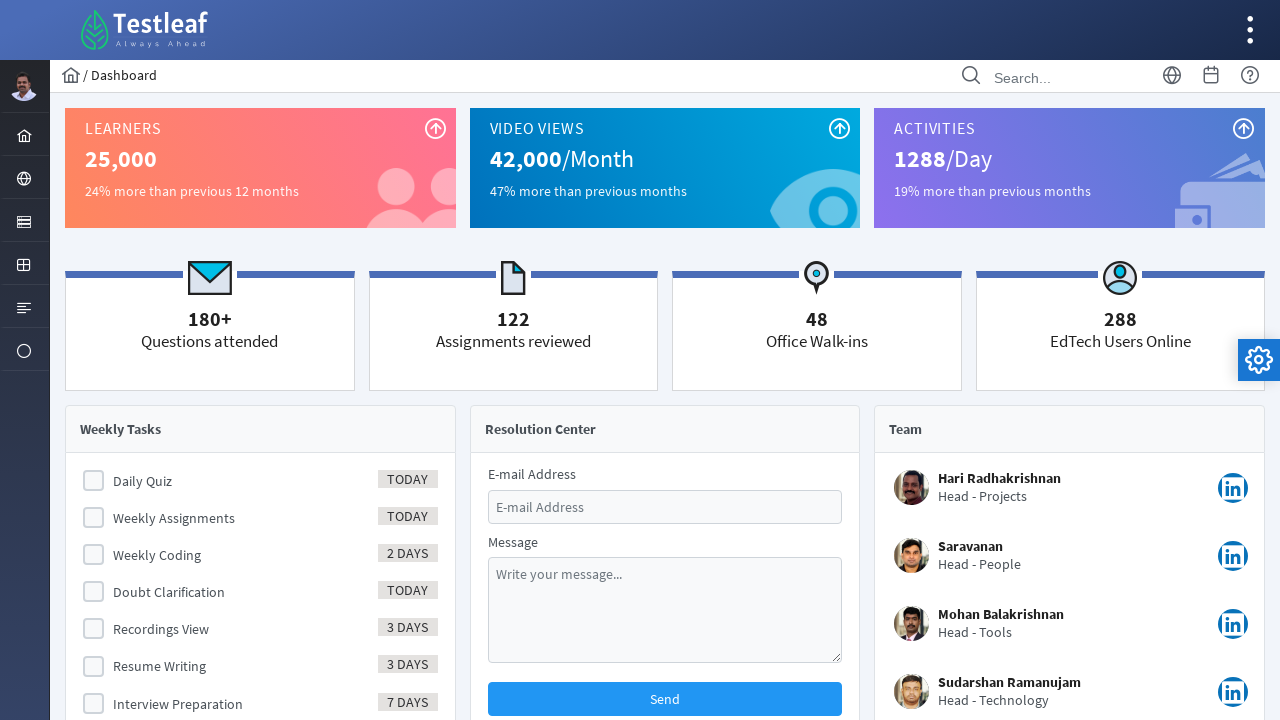

Dashboard page loaded after clicking duplicate link
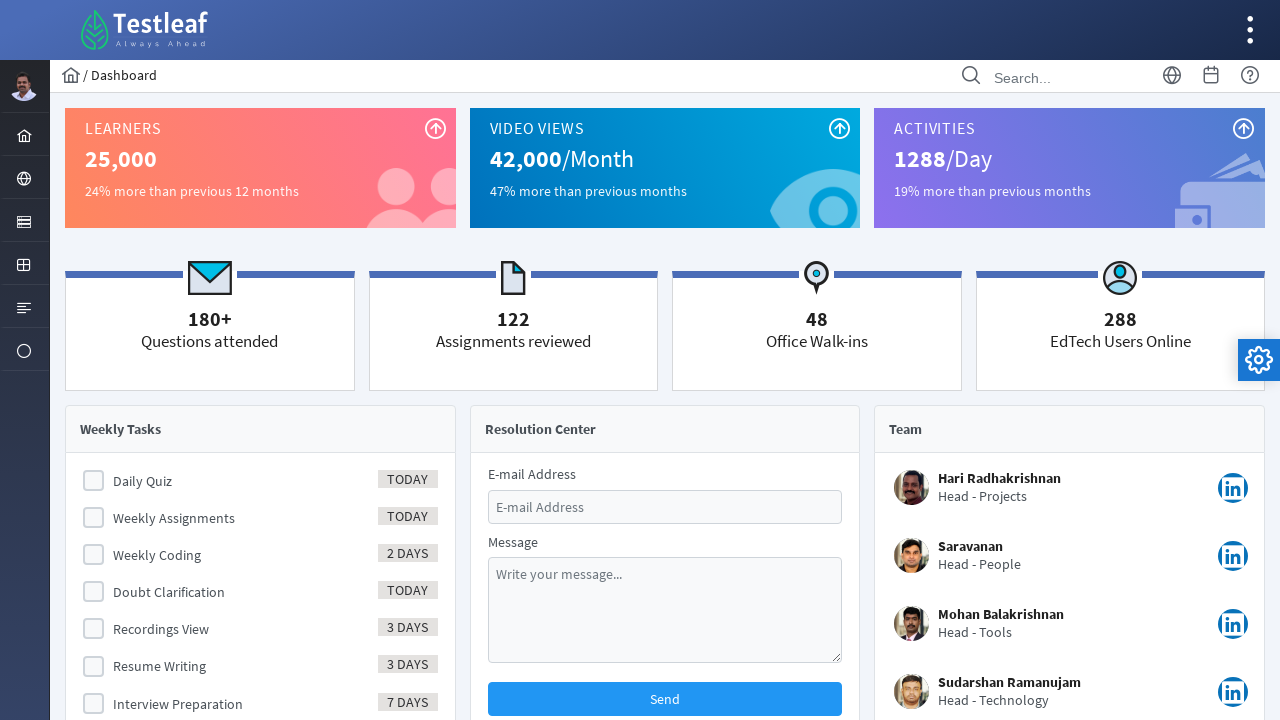

Navigated back from duplicate link
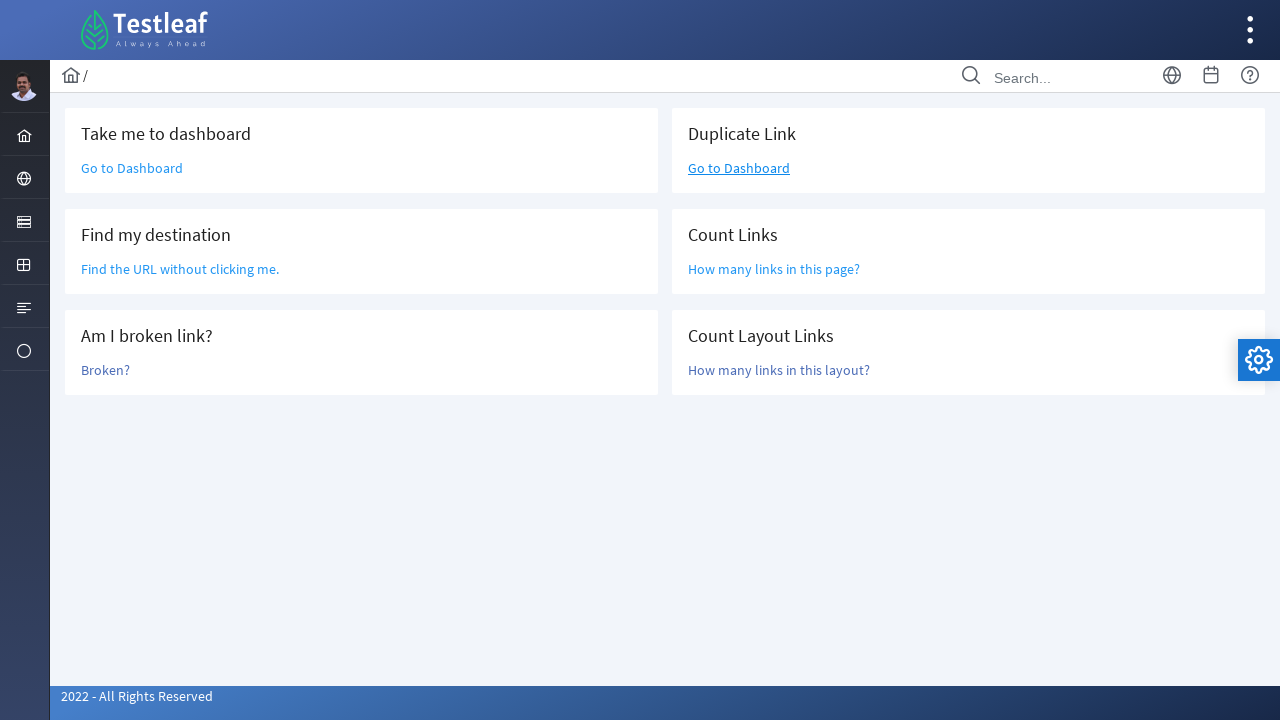

Located all link elements on current page
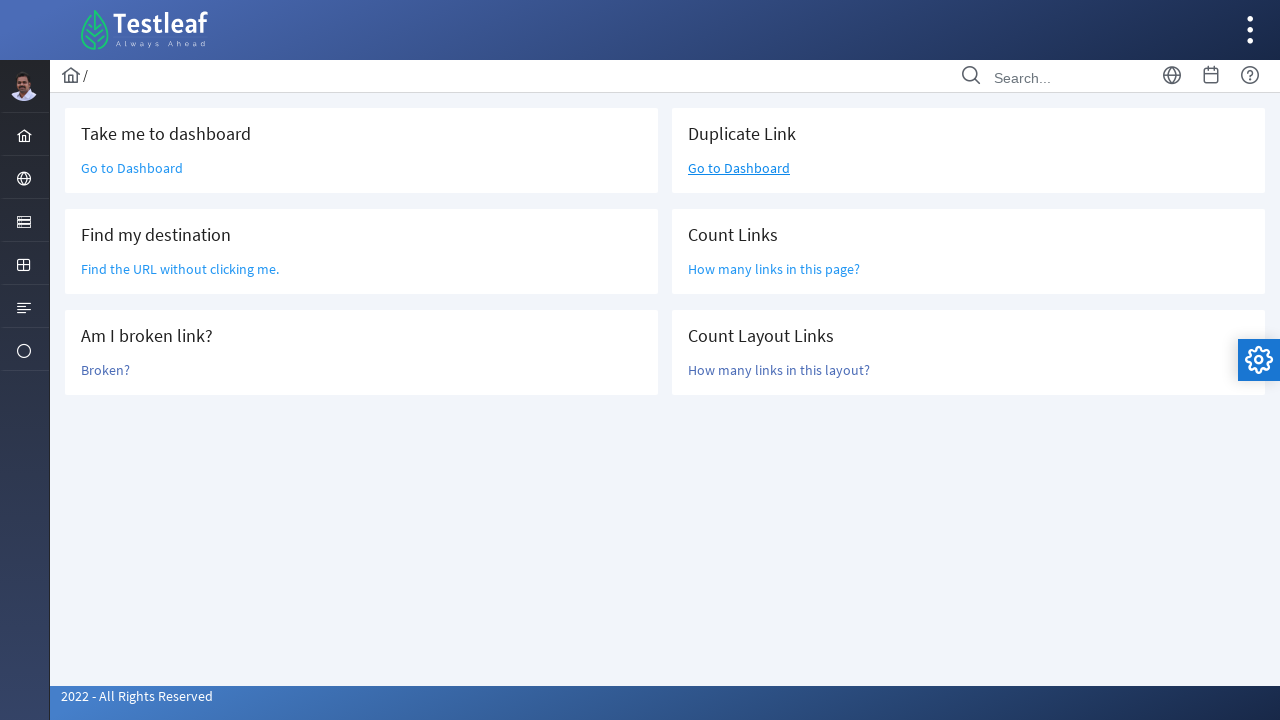

Counted total links on page: 47
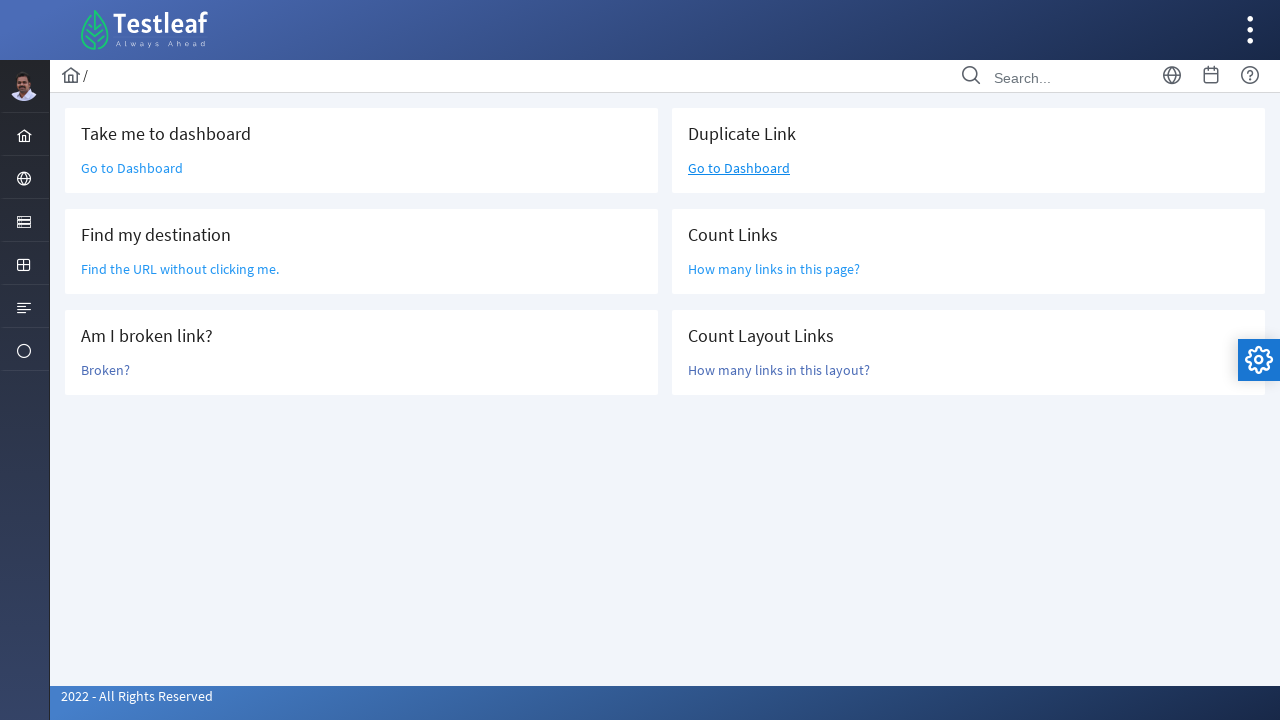

Clicked 'How many links in this layout?' link at (779, 370) on xpath=//a[text()='How many links in this layout?']
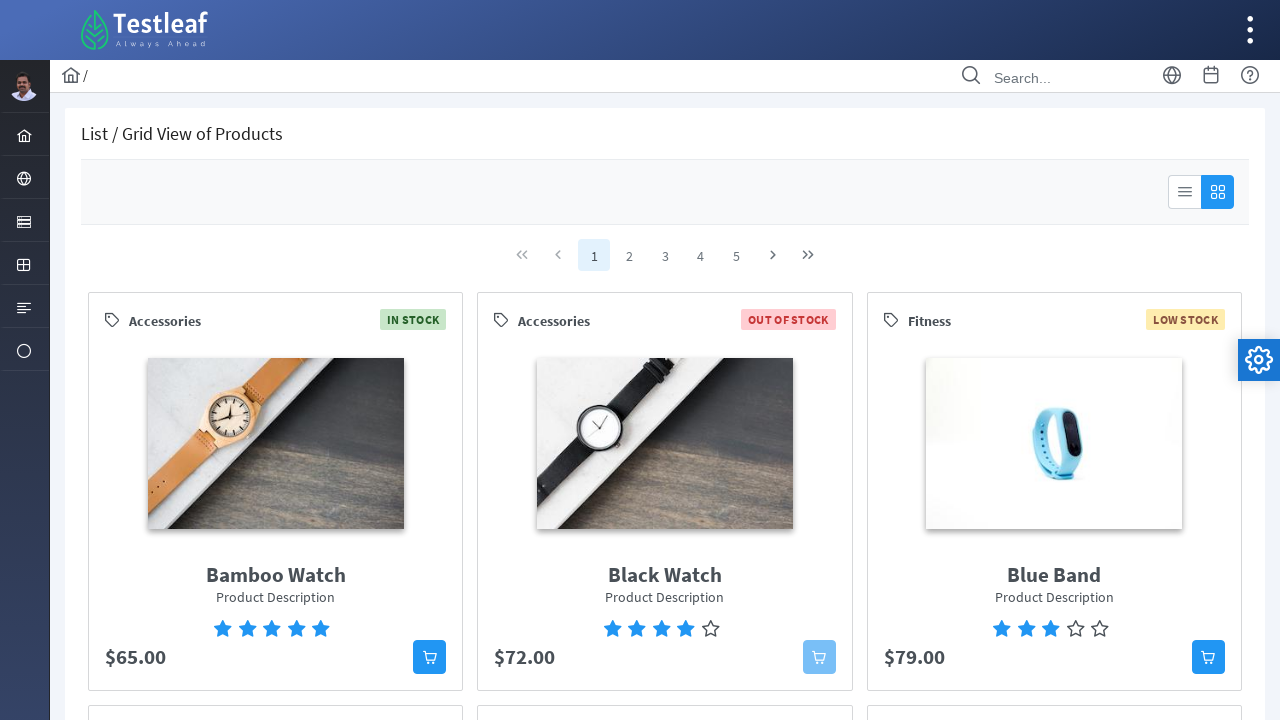

Layout links page loaded
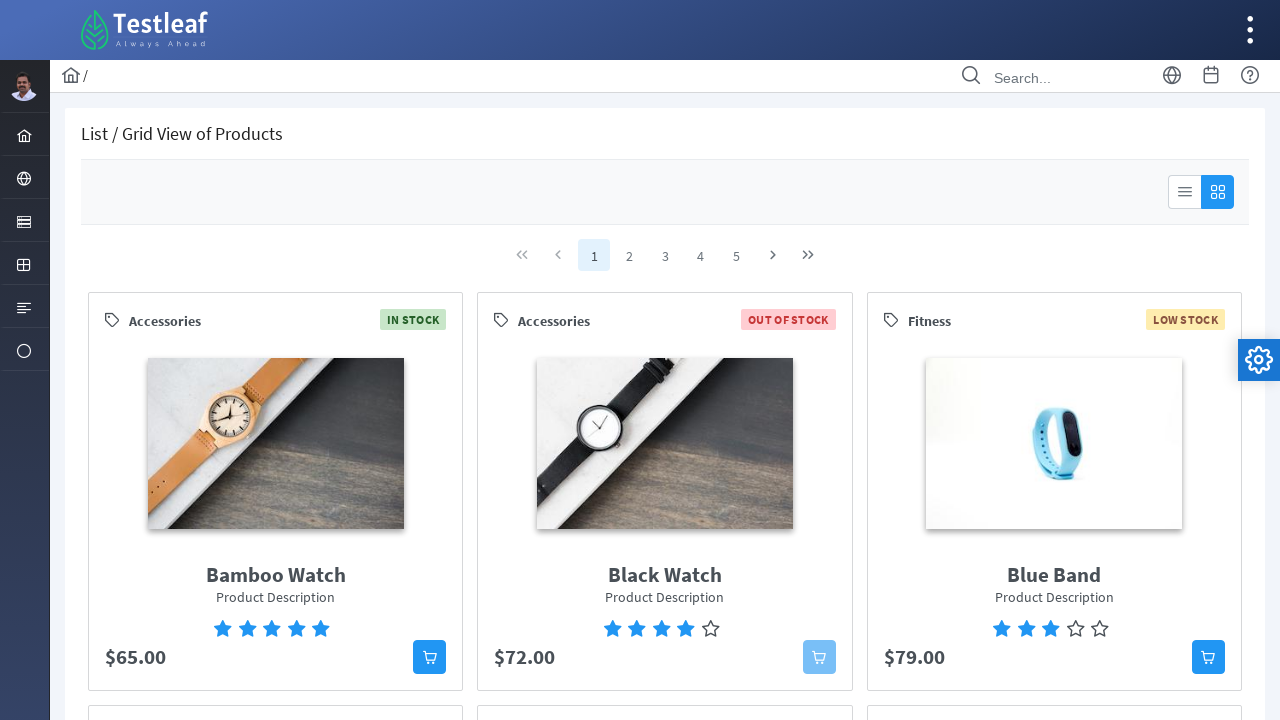

Located all link elements on layout page
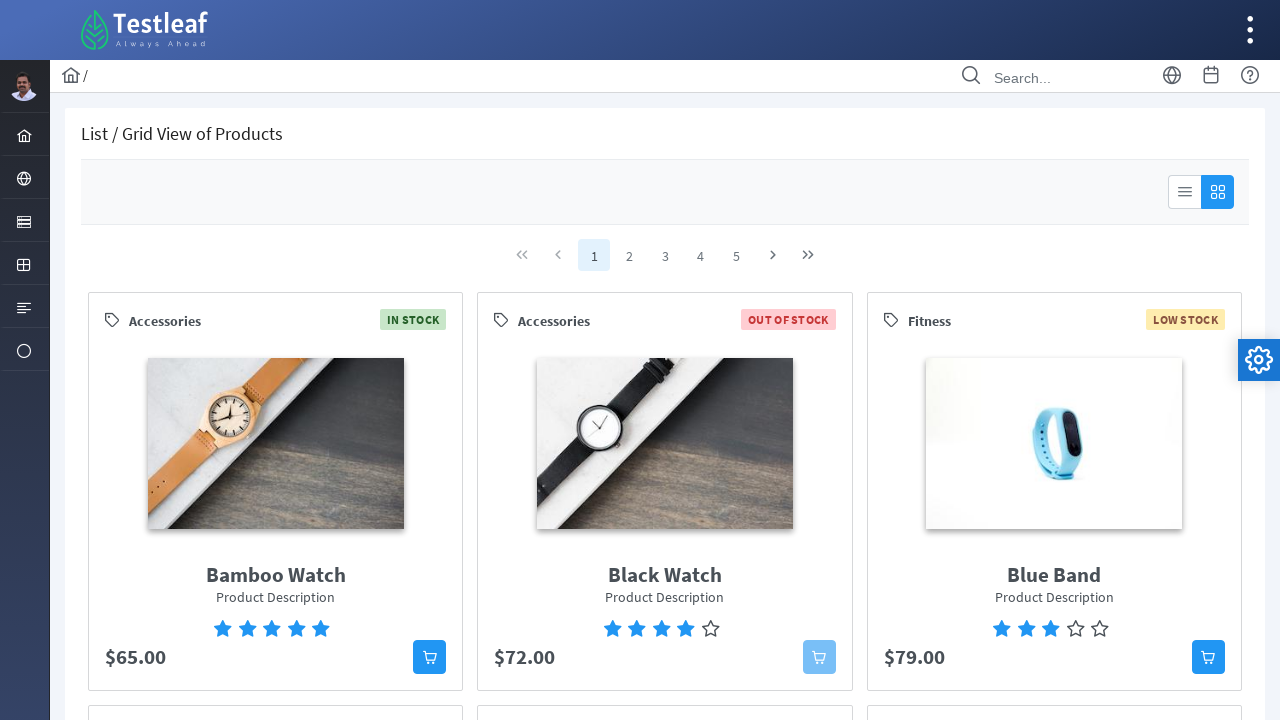

Counted total links on layout page: 80
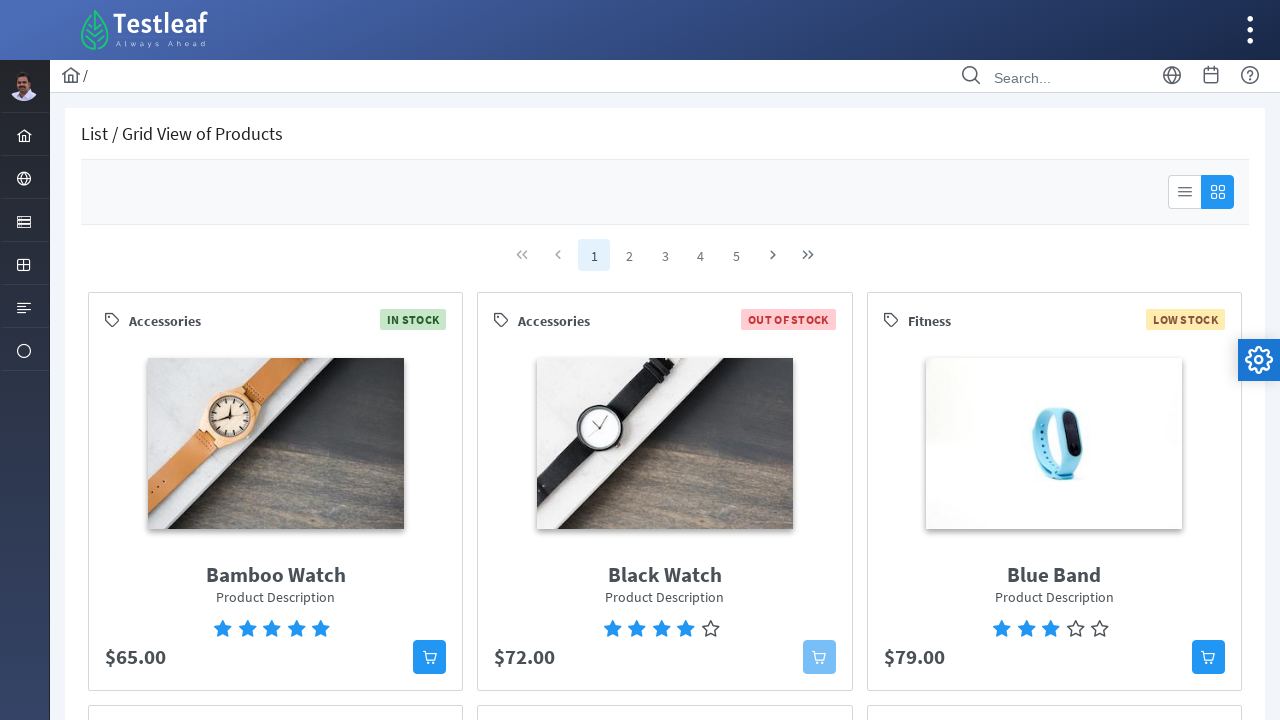

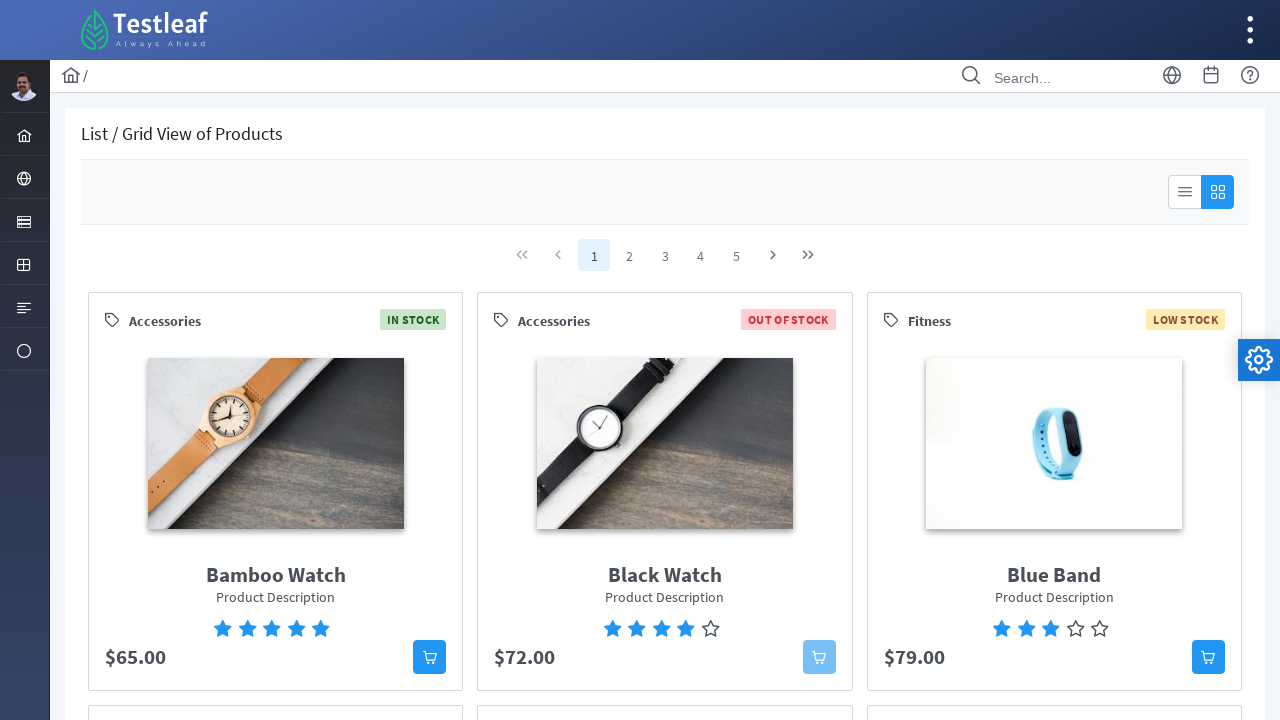